Tests appending text to an existing text field by adding content to an occupation input field and verifying the combined value

Starting URL: http://watir.com/examples/forms_with_input_elements.html

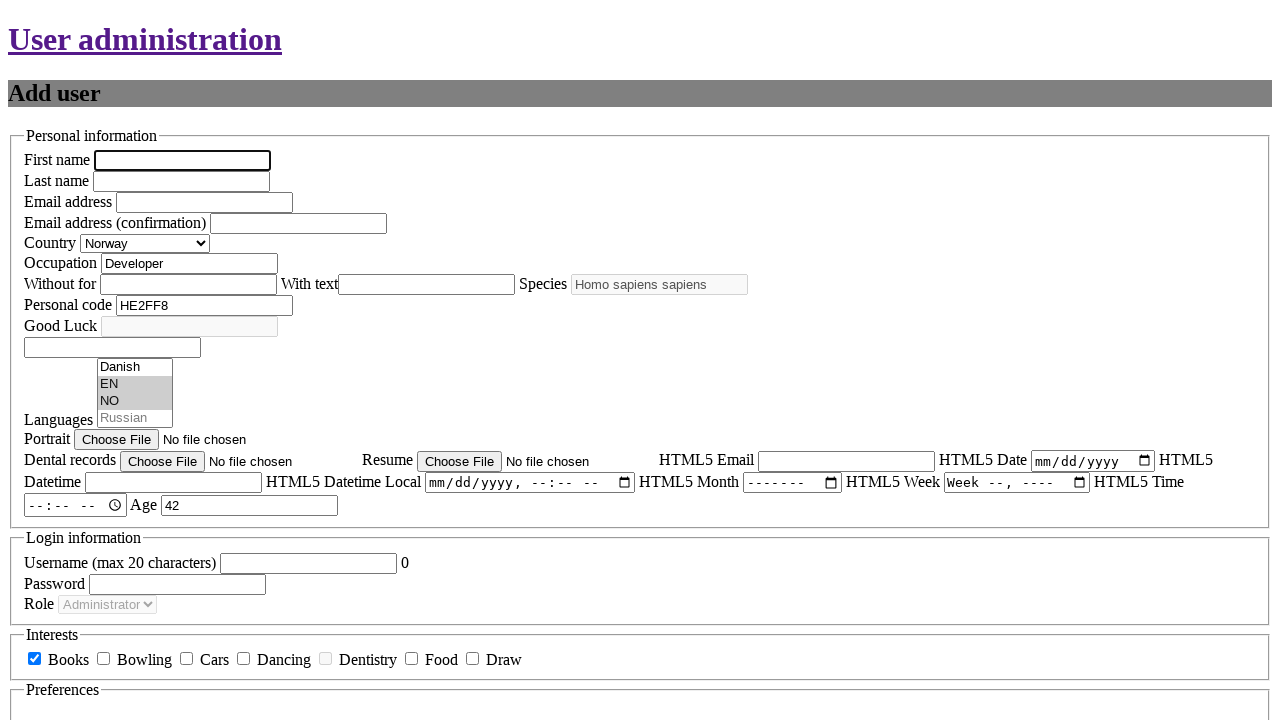

Navigated to forms with input elements page
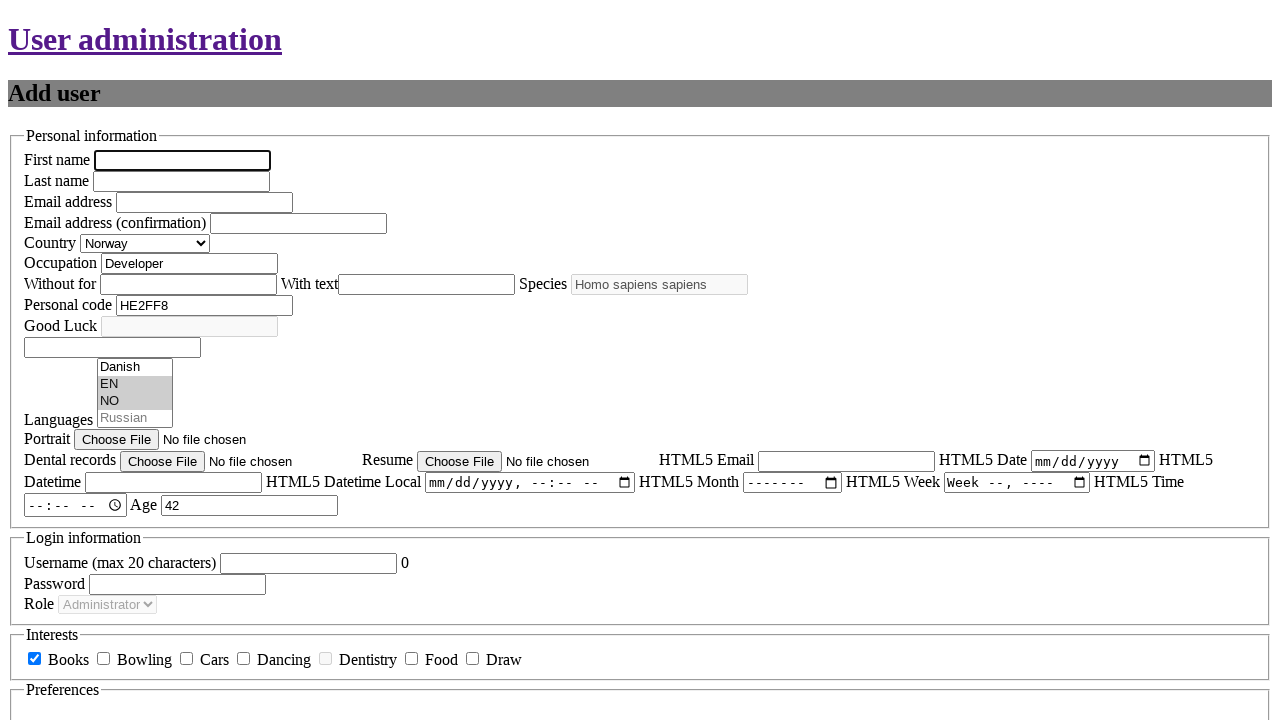

Located the occupation input field
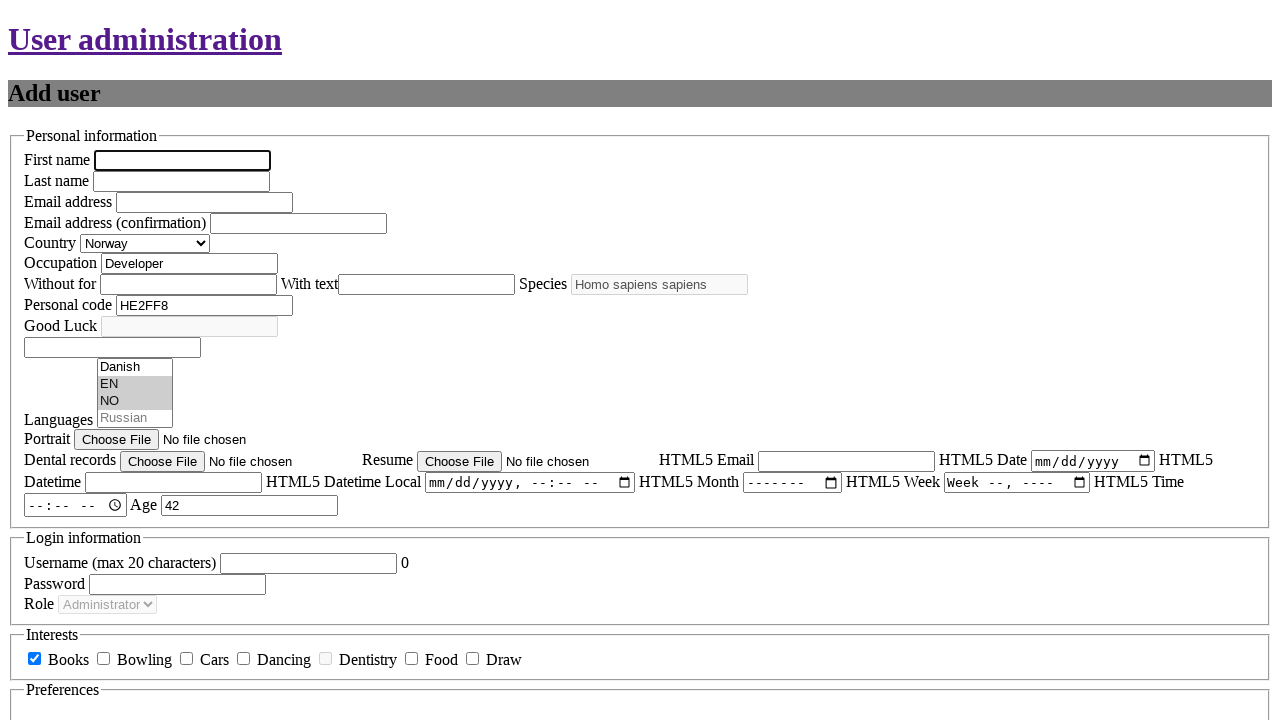

Retrieved current occupation value: 'Developer'
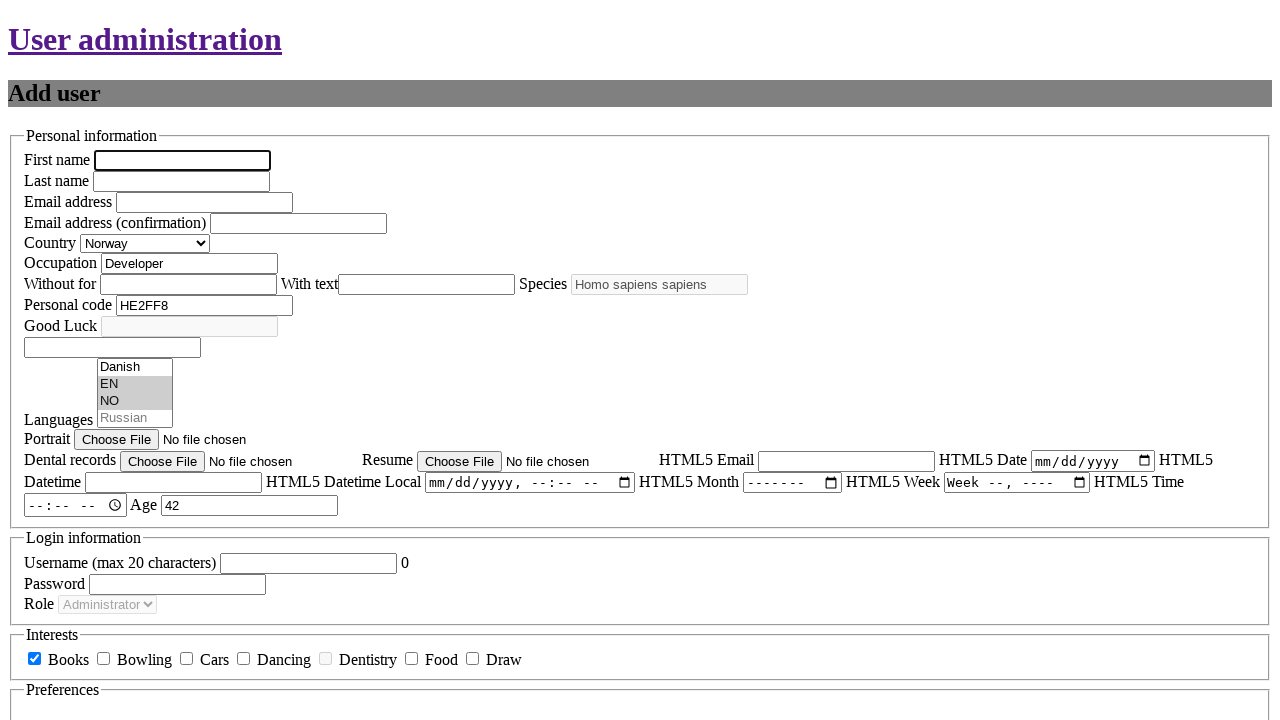

Appended 's are boring' to the occupation field on #new_user_occupation
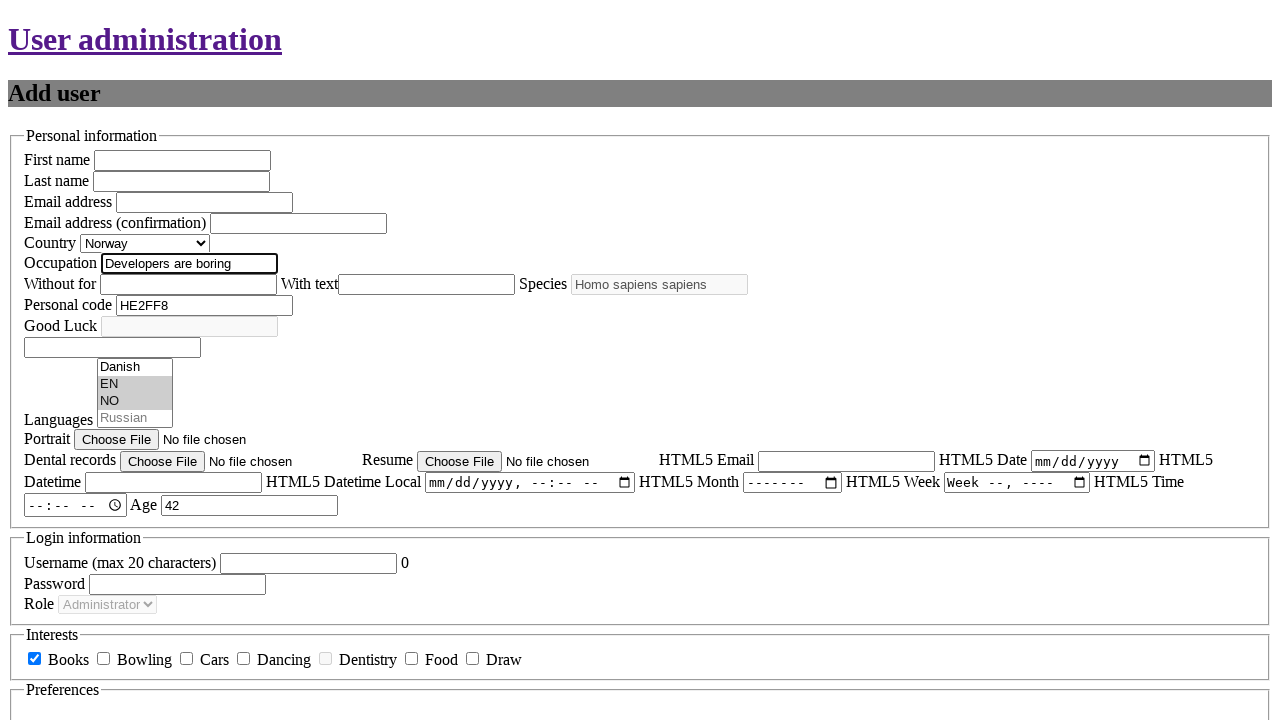

Verified that occupation field contains 'Developers are boring'
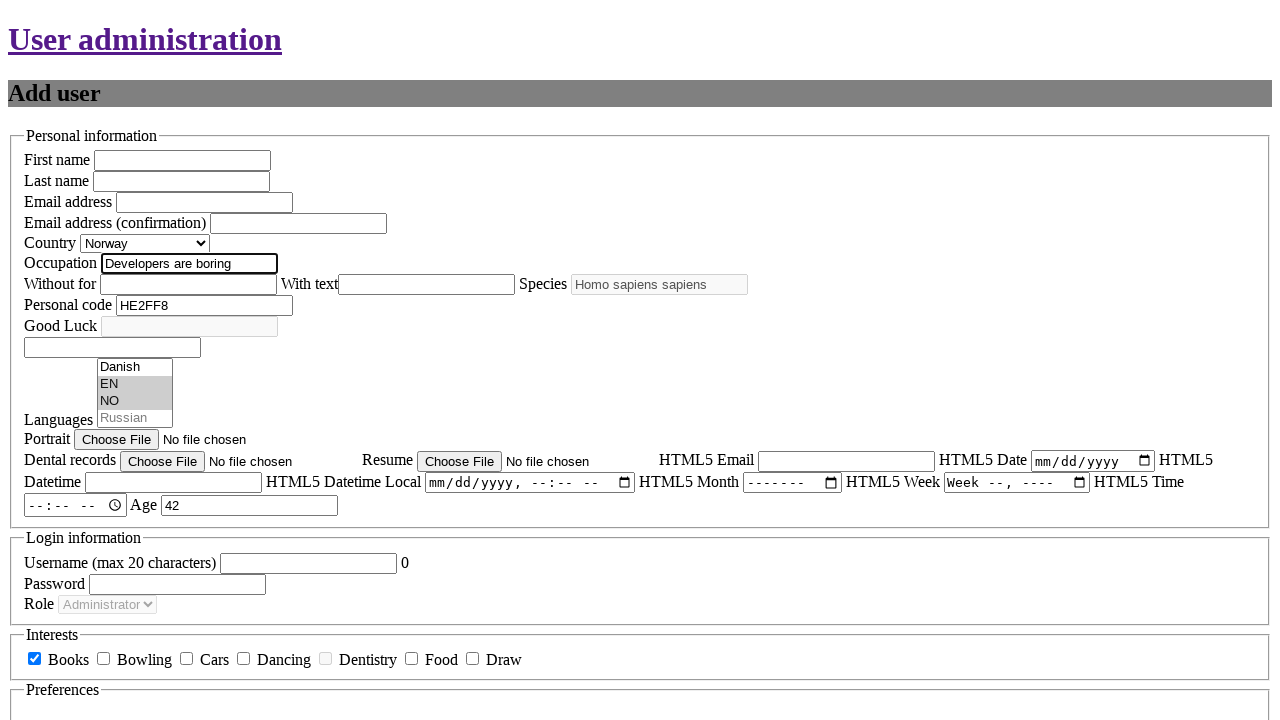

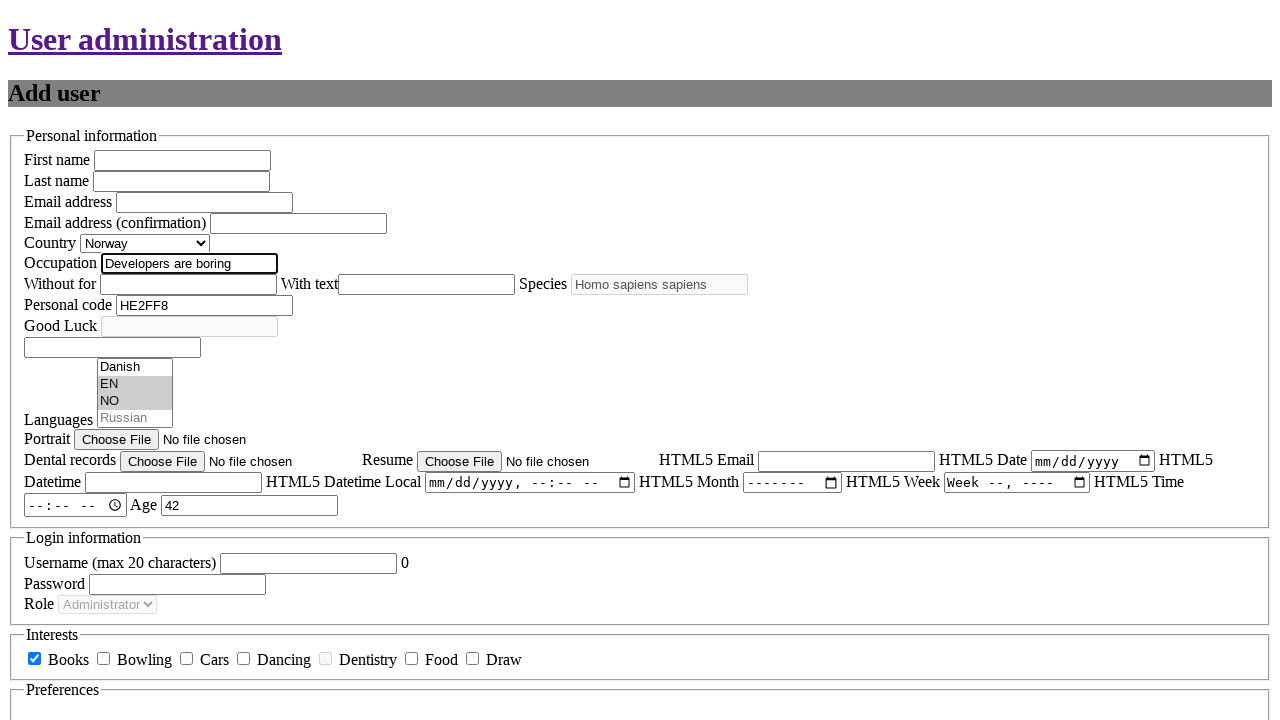